Tests dynamic controls functionality by clicking on "Dynamic Controls" link, clicking the "Enable" button to enable a text input, waiting for it to become clickable, and then entering text into it.

Starting URL: https://the-internet.herokuapp.com/

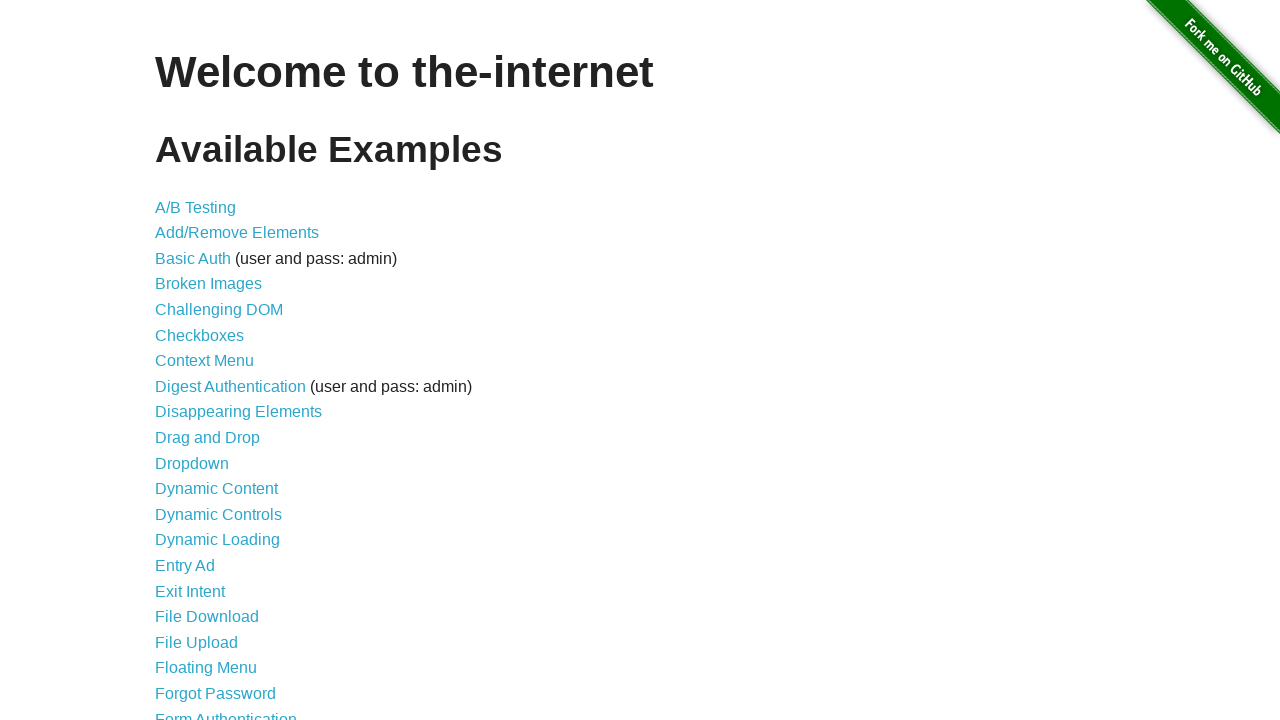

Clicked on 'Dynamic Controls' link at (218, 514) on text=Dynamic Controls
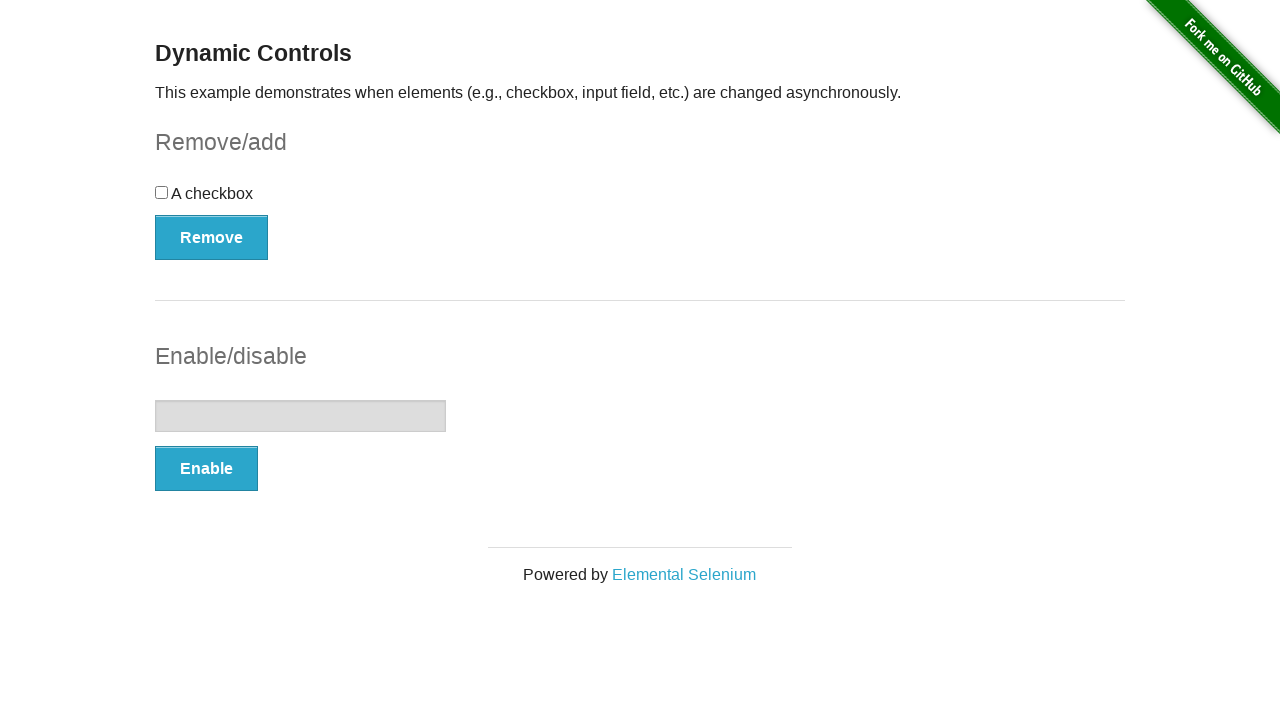

Clicked the 'Enable' button at (206, 469) on xpath=//button[text()='Enable']
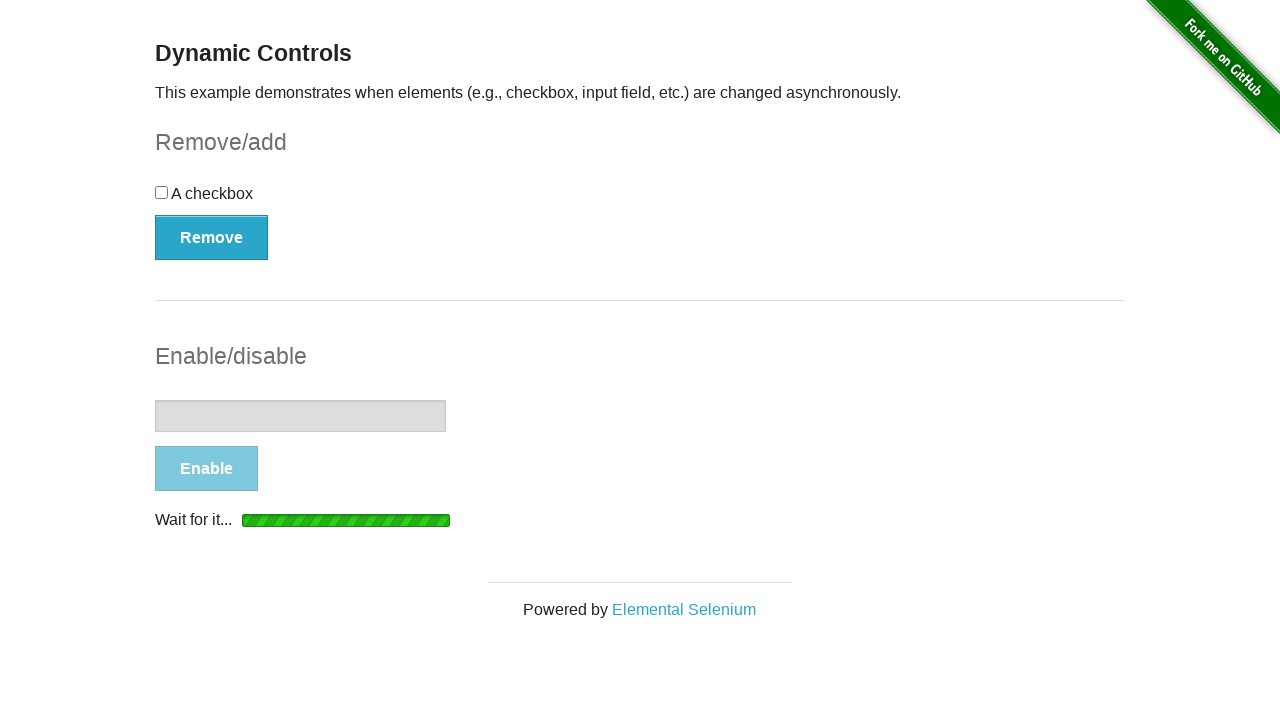

Text input field became visible
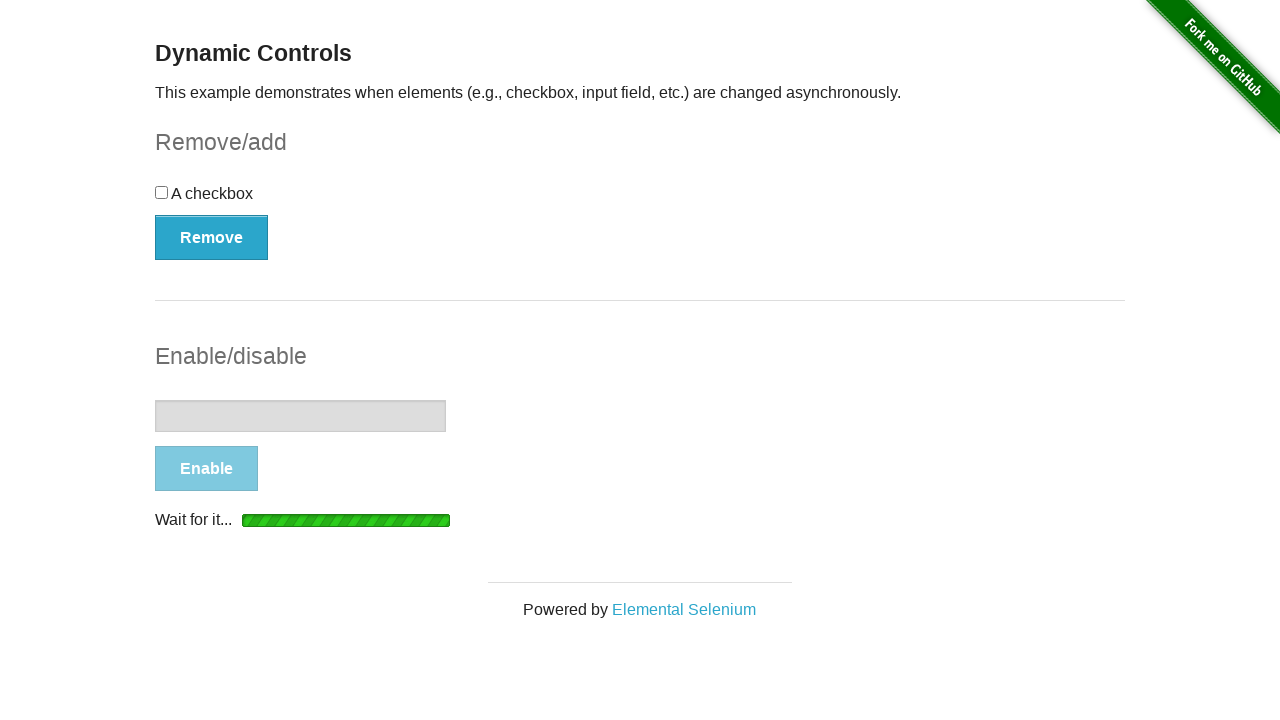

Text input field became enabled and clickable
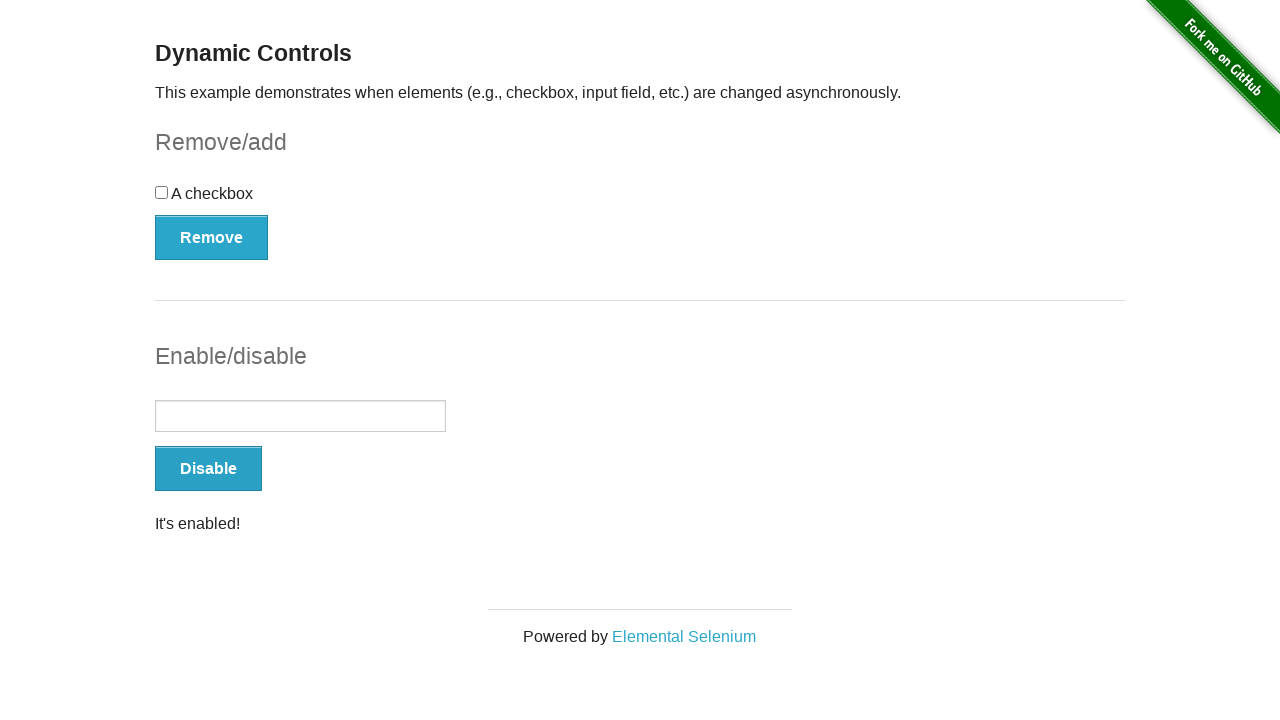

Entered text 'Hi' into the text input field on //input[@type='text']
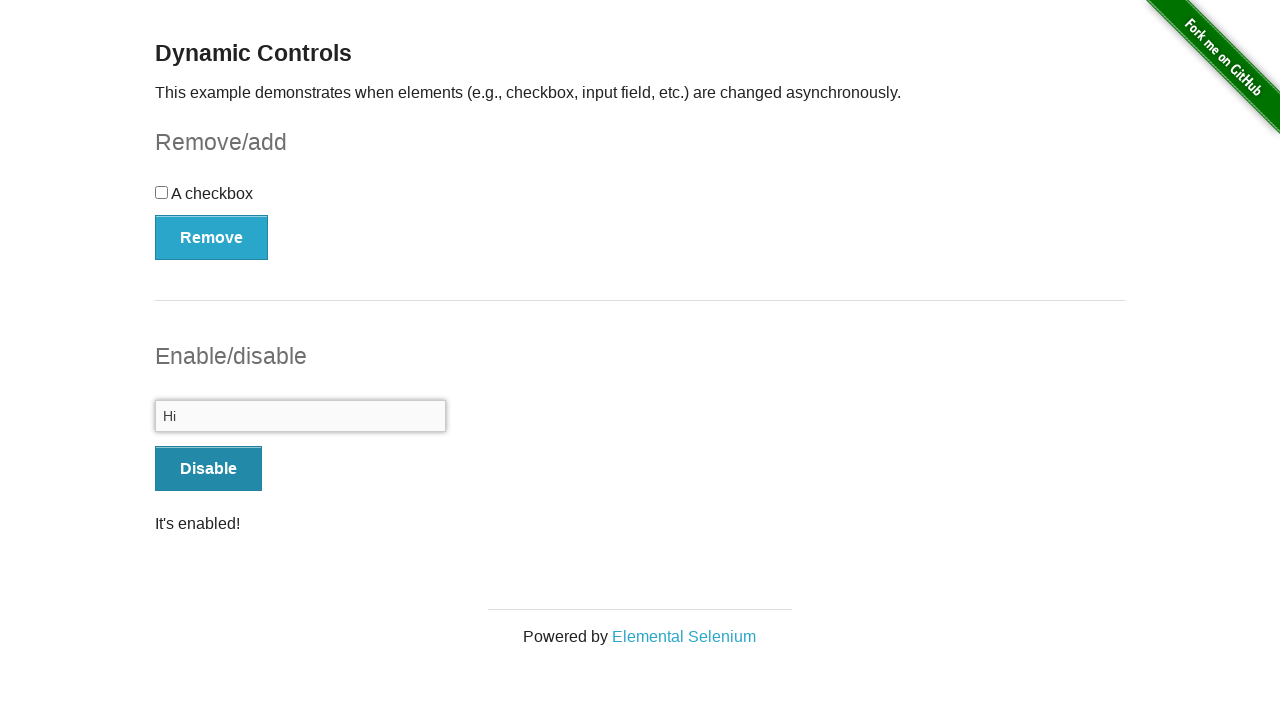

Retrieved text input value: 'Hi'
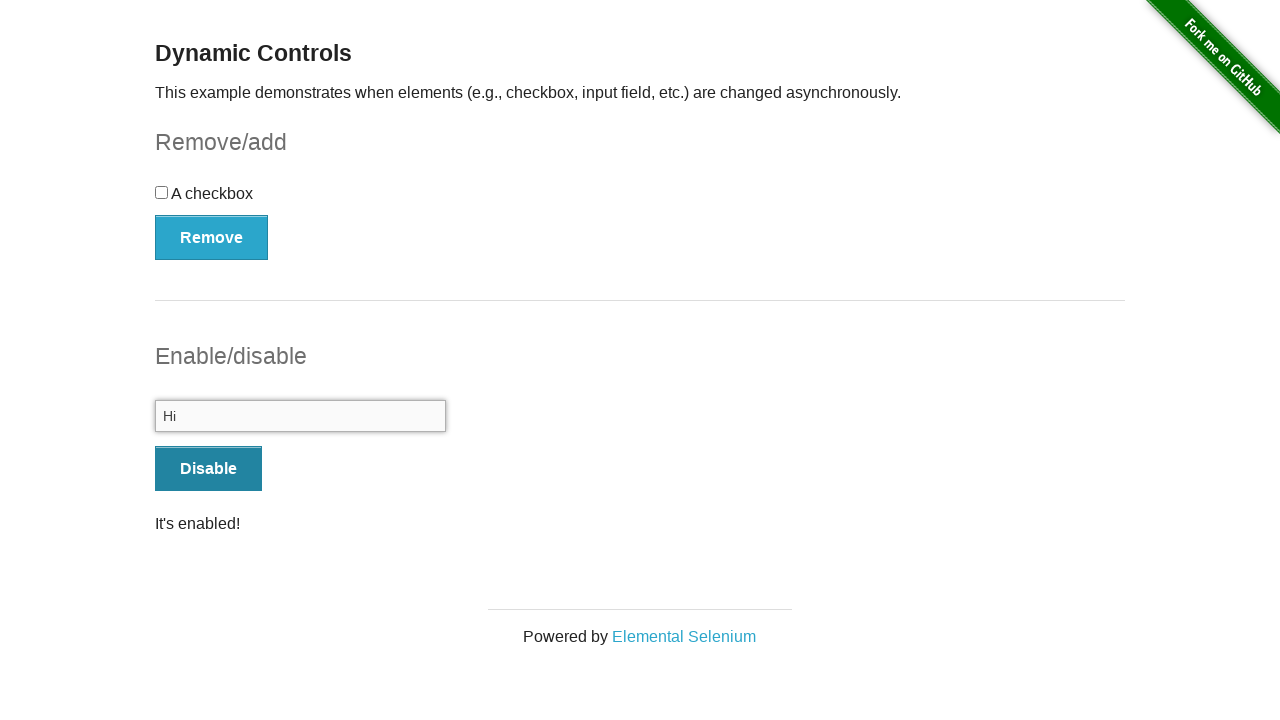

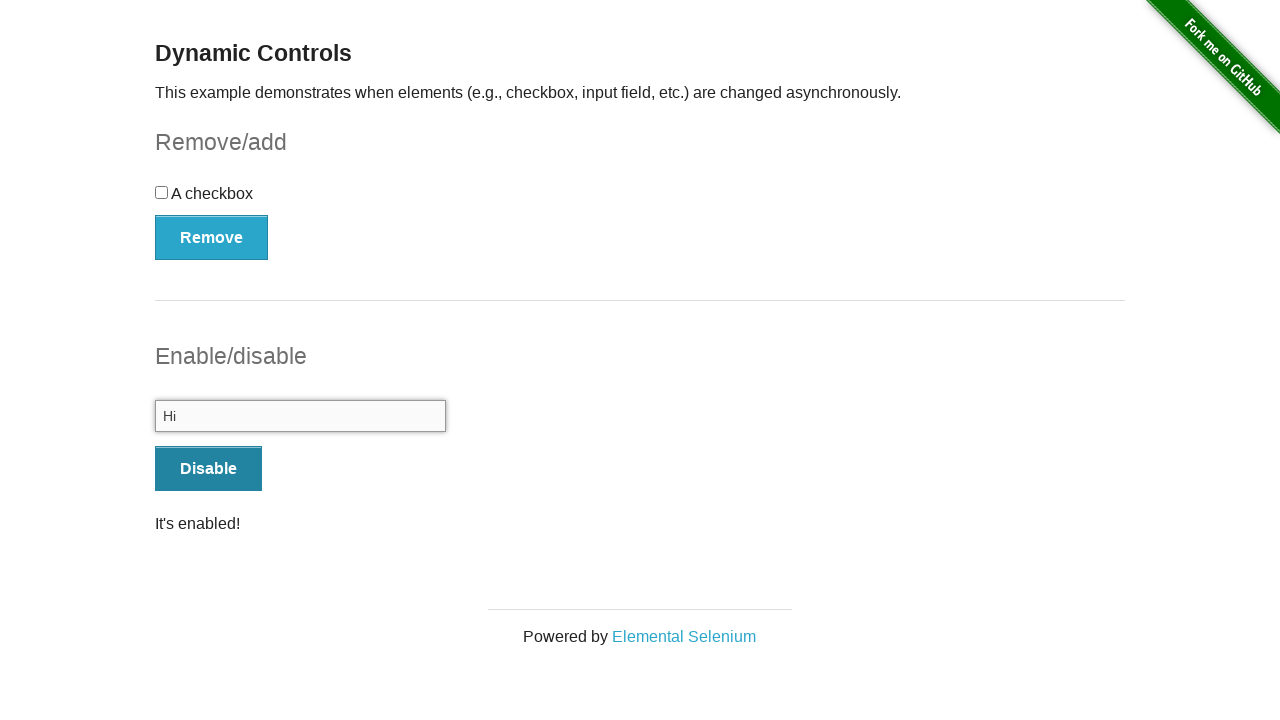